Tests drag and drop functionality on Angular Material demo page by dragging the second element to the first element's position

Starting URL: https://material.angular.io/cdk/drag-drop/examples

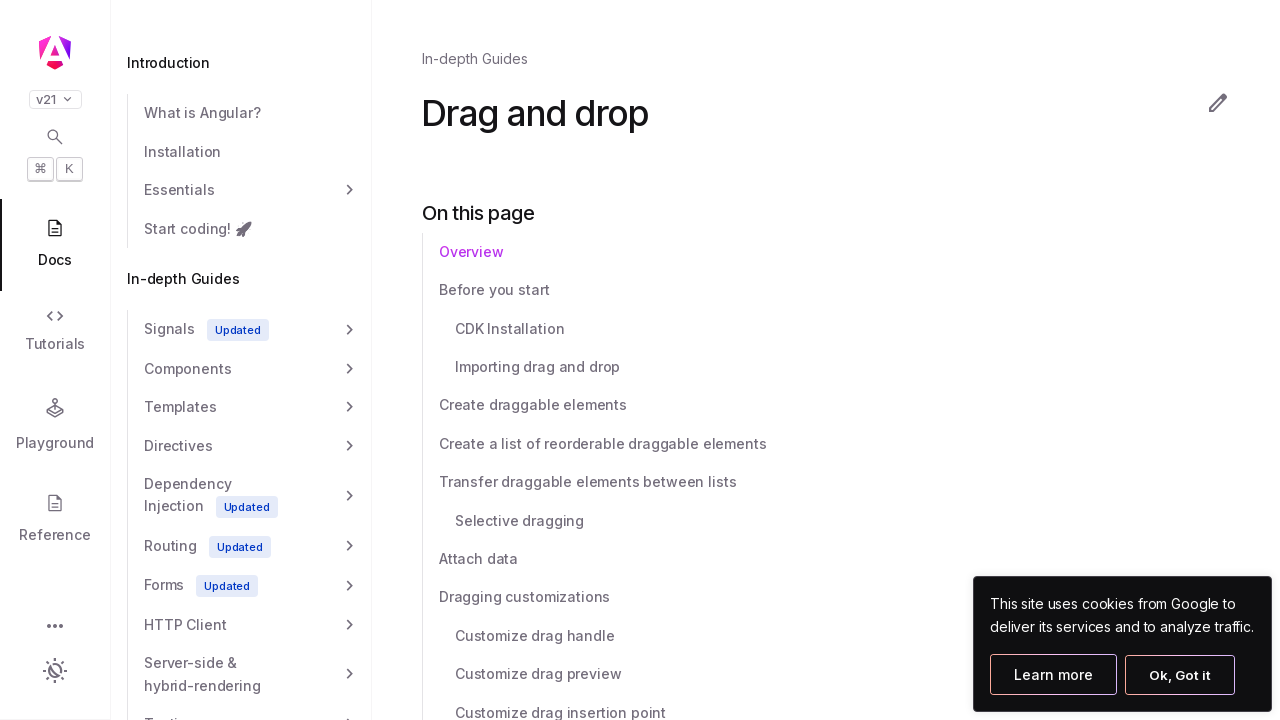

Waited for drag and drop elements to be visible
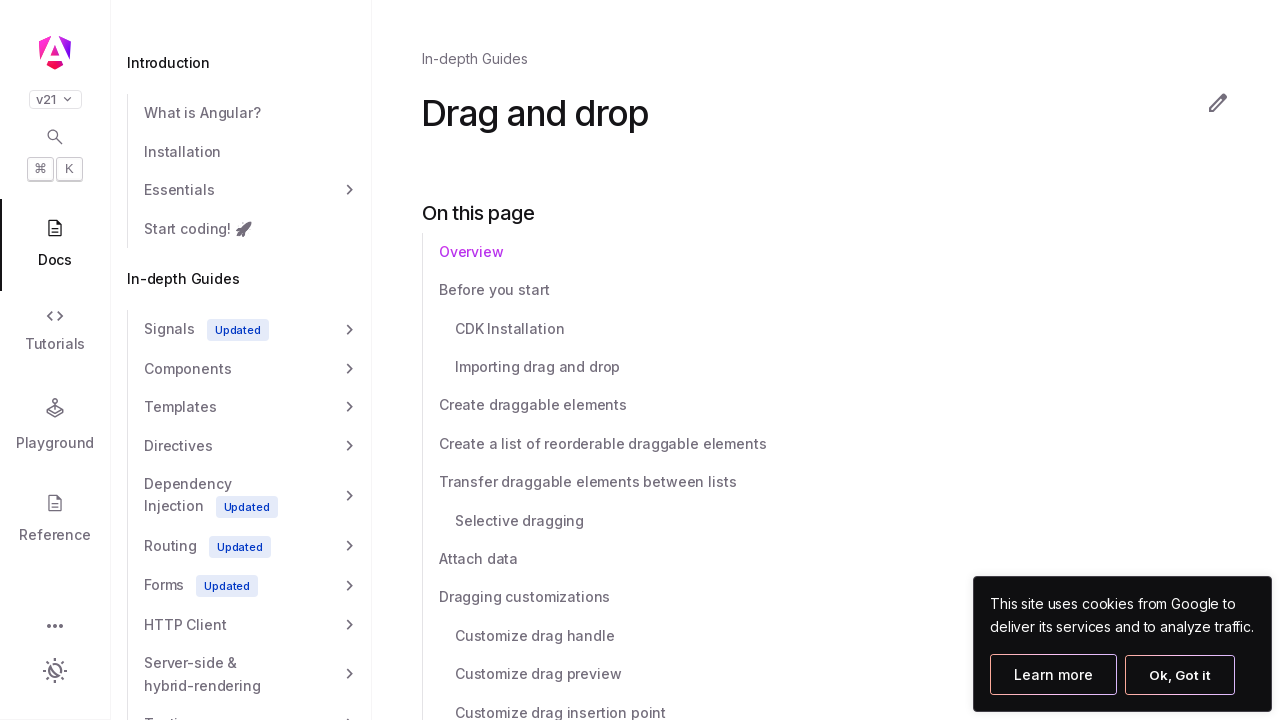

Located the second box element (source for drag)
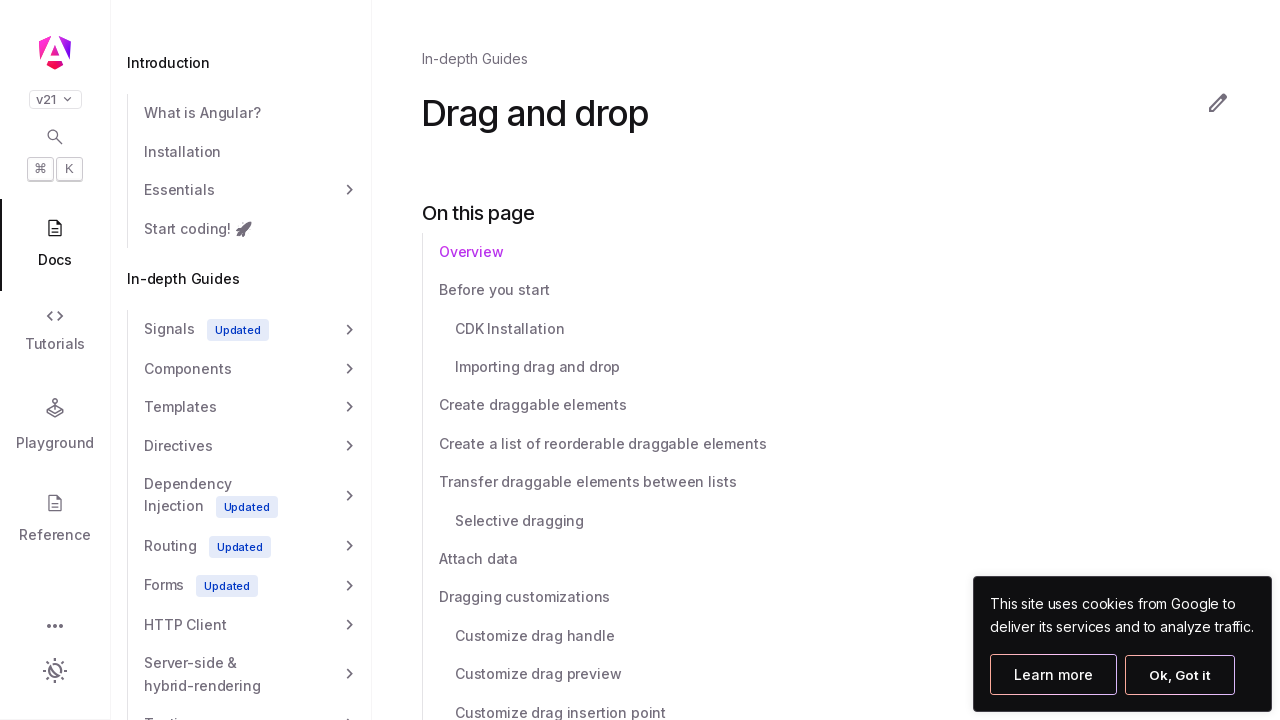

Located the first box element (target for drop)
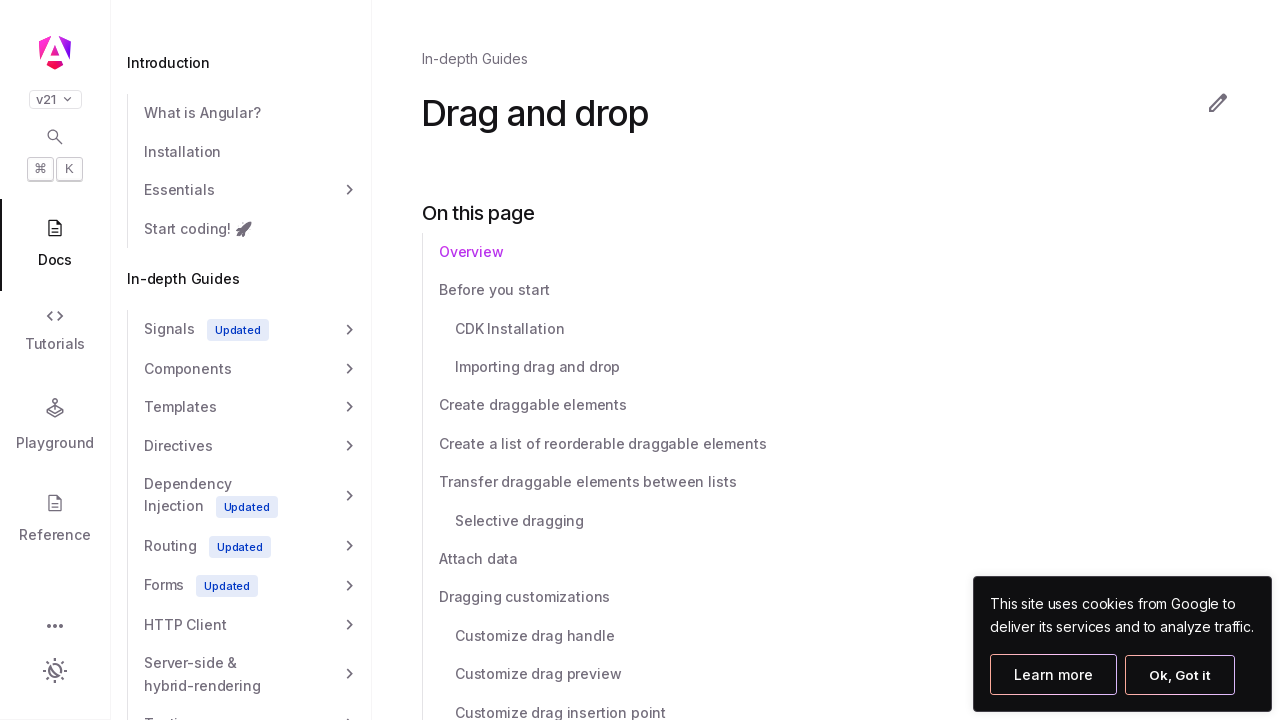

Dragged second box element to first box position at (540, 360)
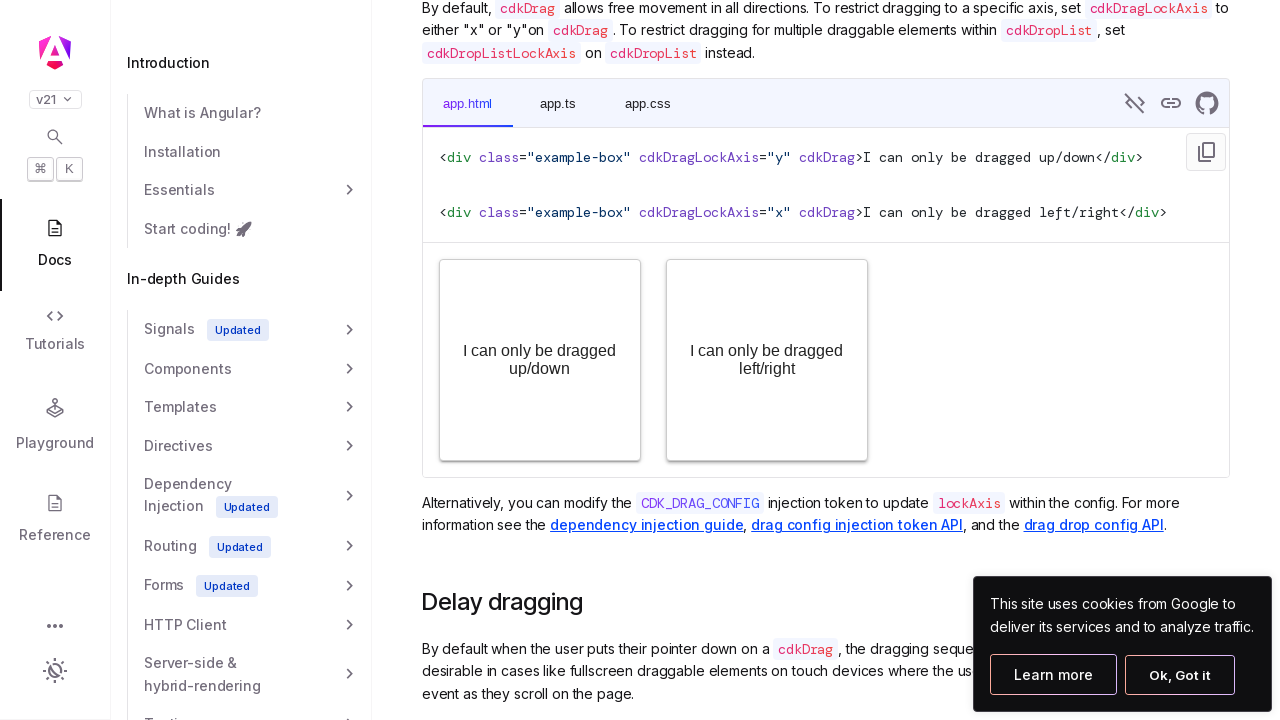

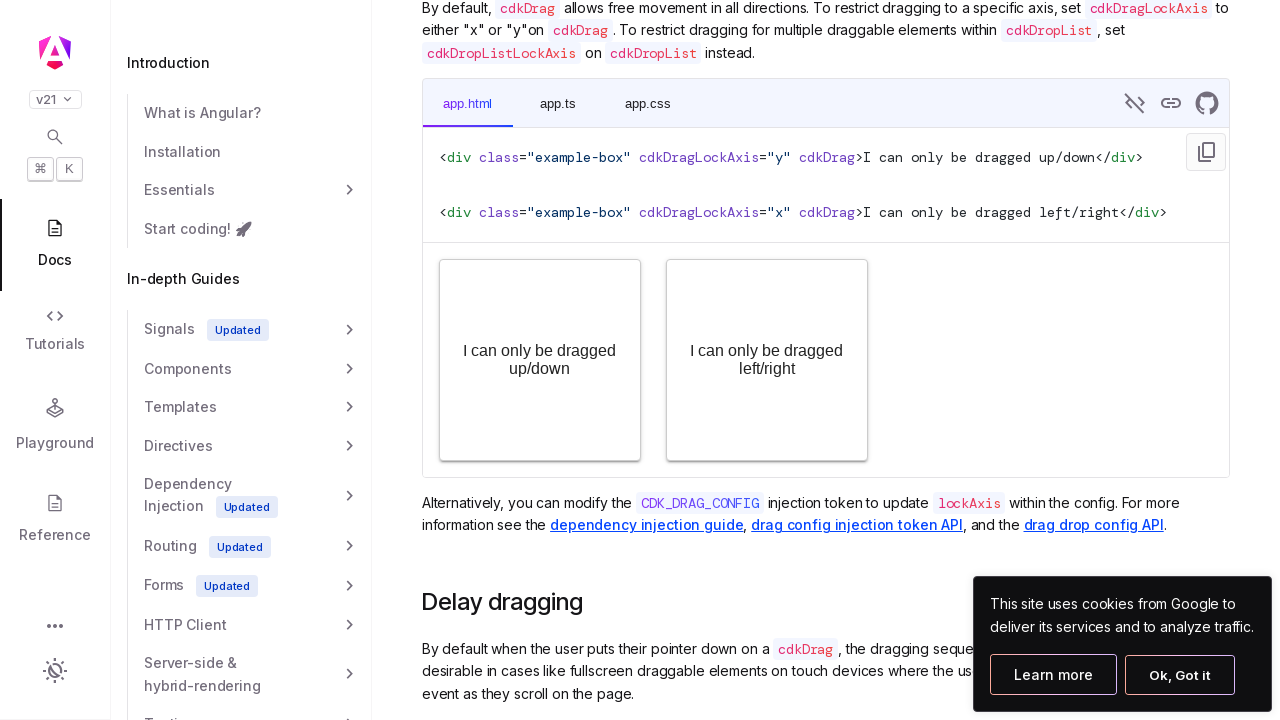